Navigates to Scrollbars page and clicks a button that is hidden within a scrollable area

Starting URL: http://uitestingplayground.com/

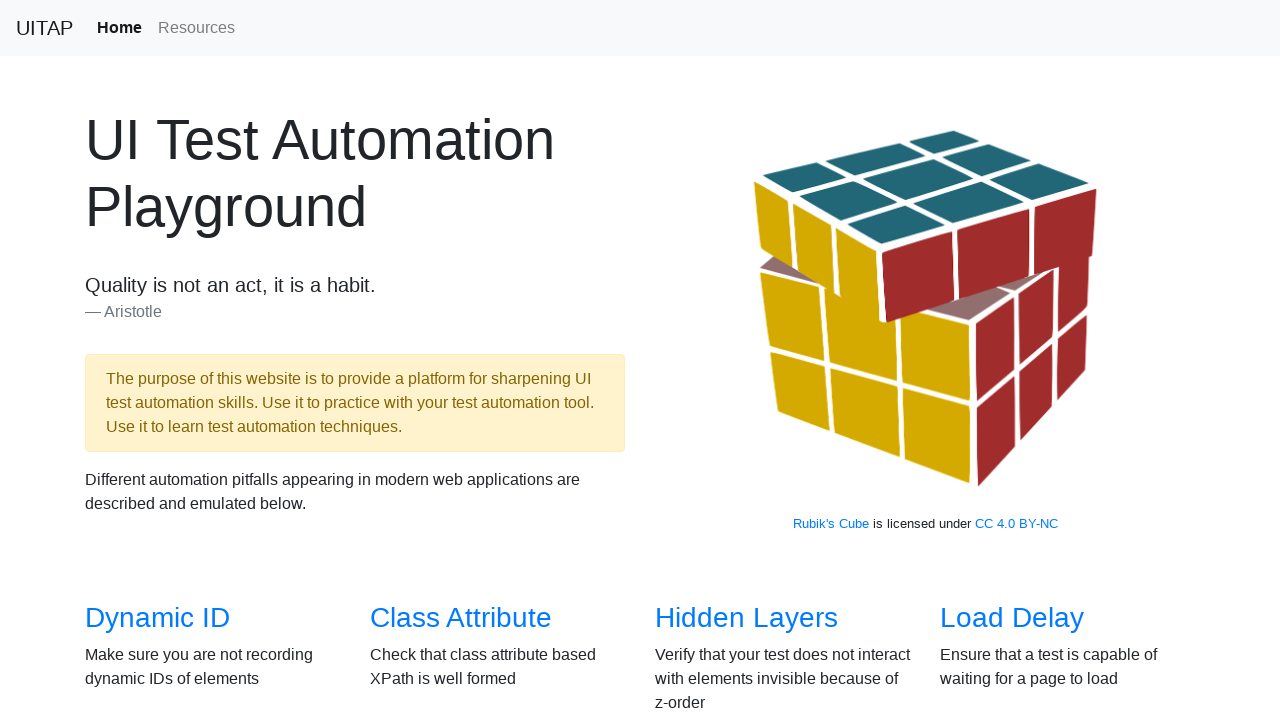

Clicked on Scrollbars link to navigate to the scrollbars test page at (148, 361) on a[href='/scrollbars']
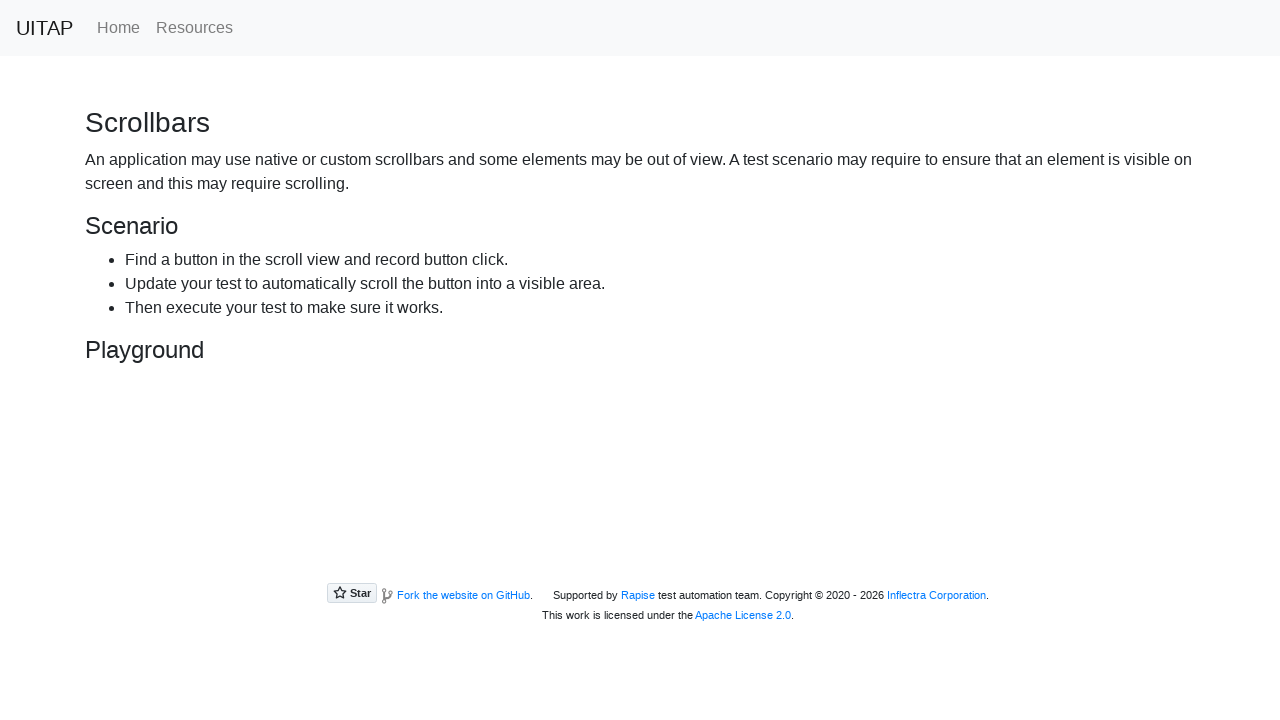

Clicked the hiding button that was scrolled into viewport at (234, 448) on #hidingButton
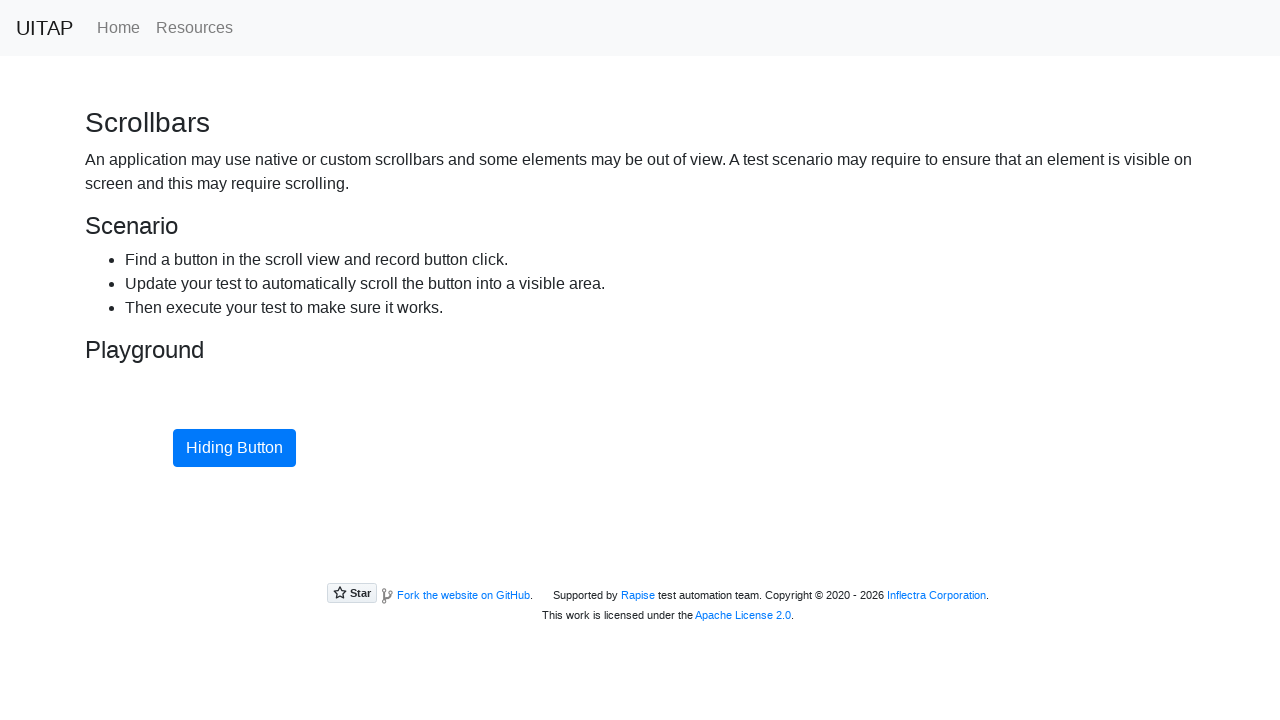

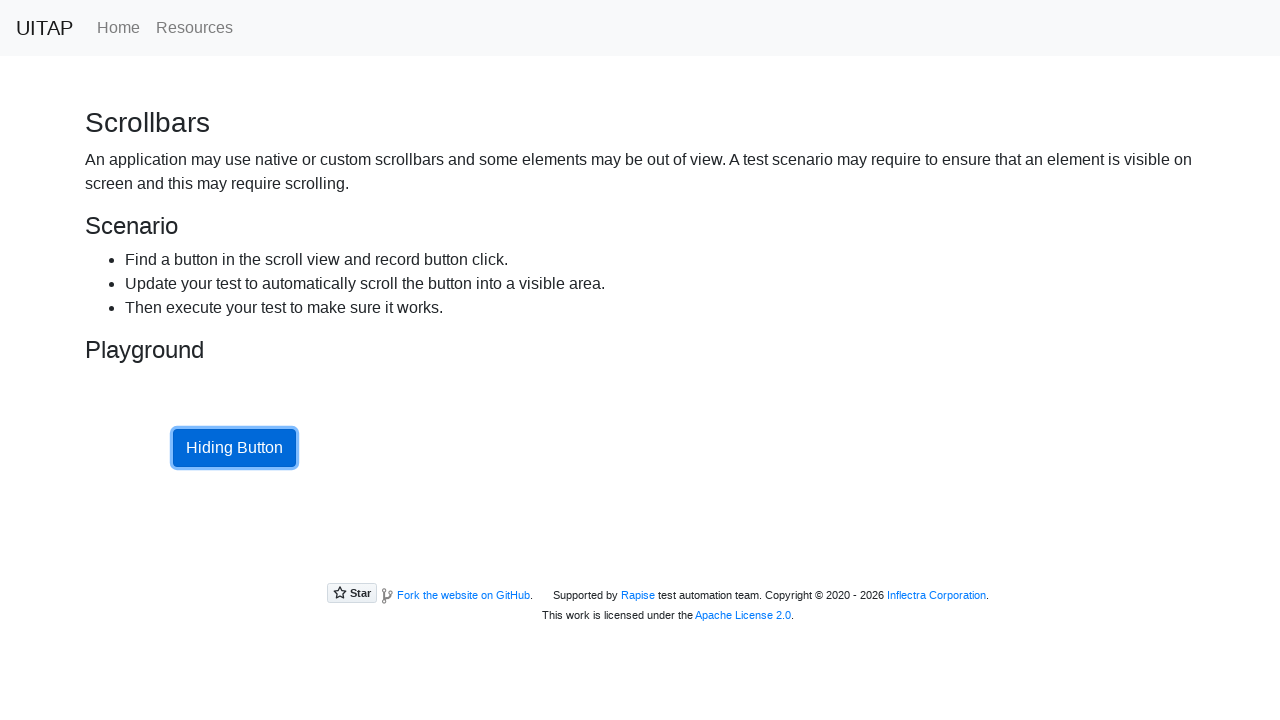